Tests checkbox functionality by ensuring both checkboxes are selected - clicks on each checkbox if it's not already selected, then verifies they are checked.

Starting URL: https://the-internet.herokuapp.com/checkboxes

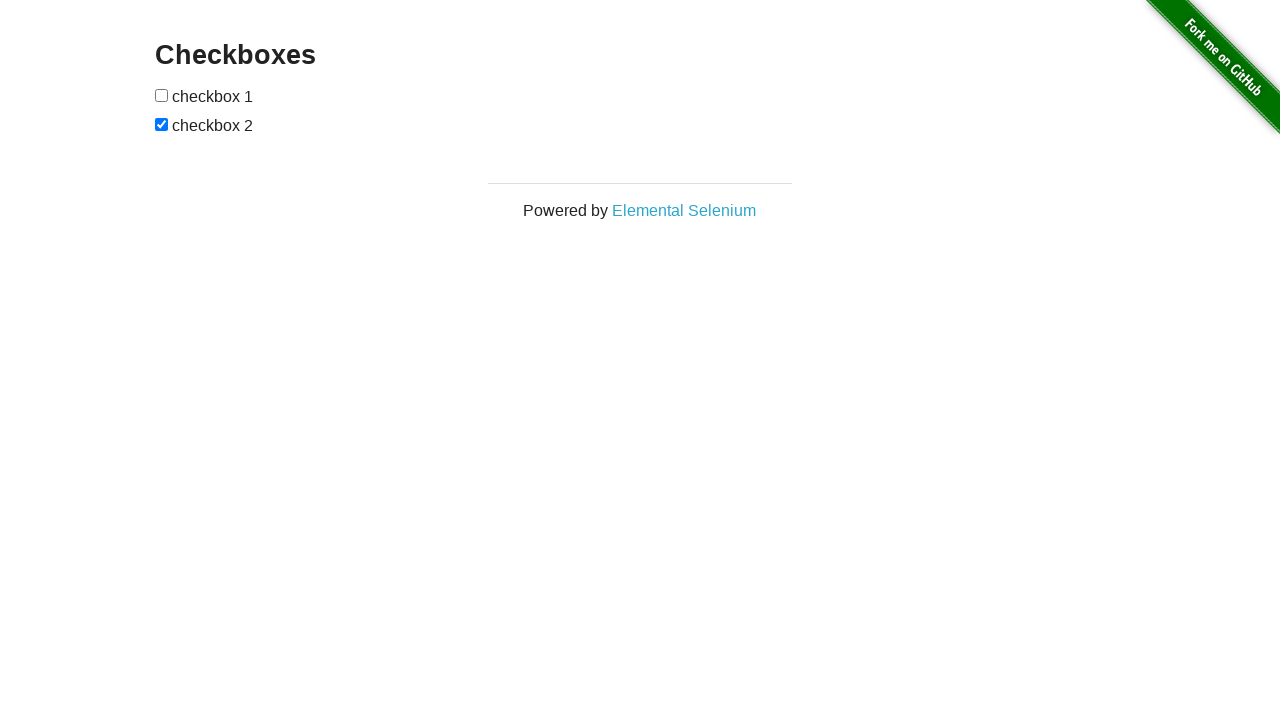

Located first checkbox element
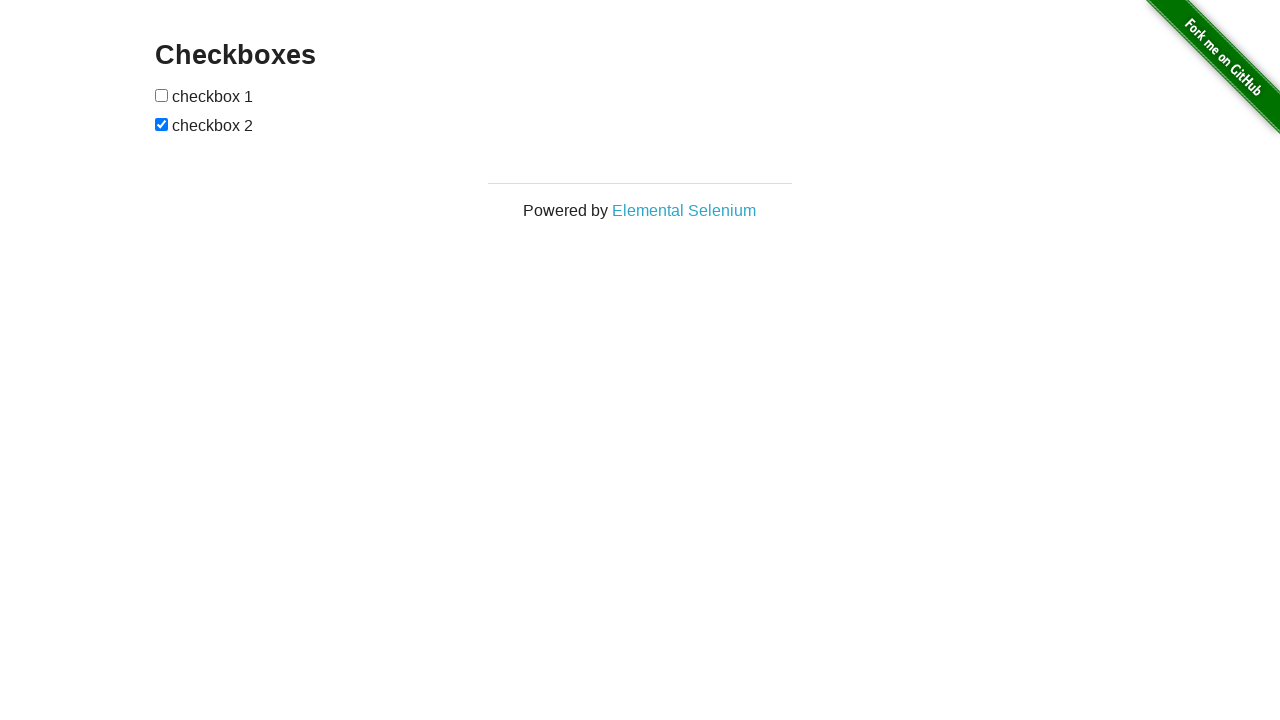

Clicked first checkbox to select it at (162, 95) on (//input[@type='checkbox'])[1]
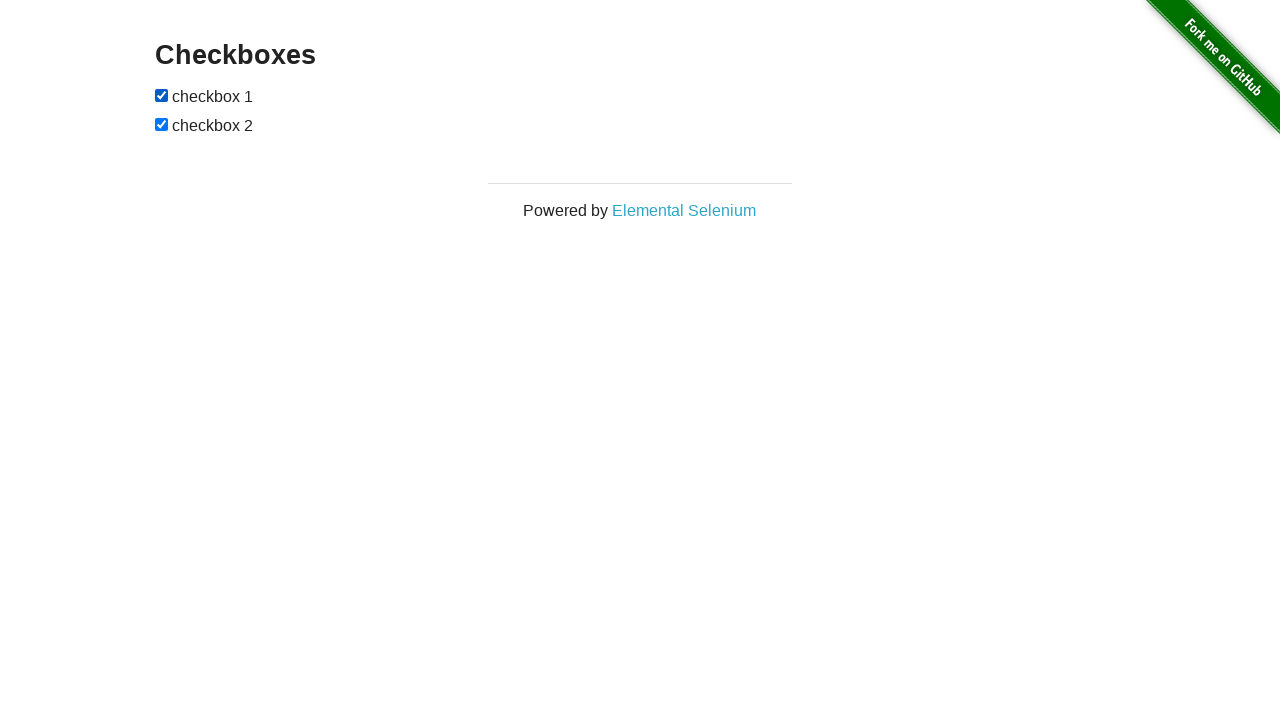

Verified first checkbox is checked
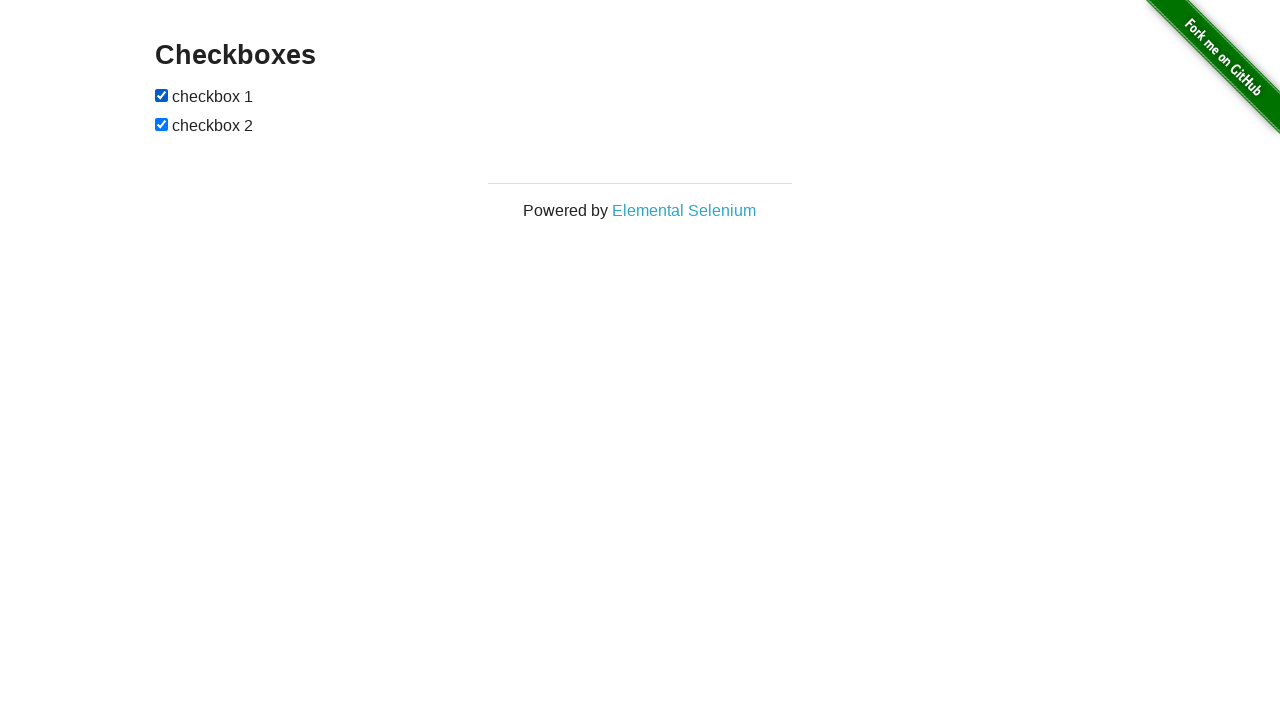

Located second checkbox element
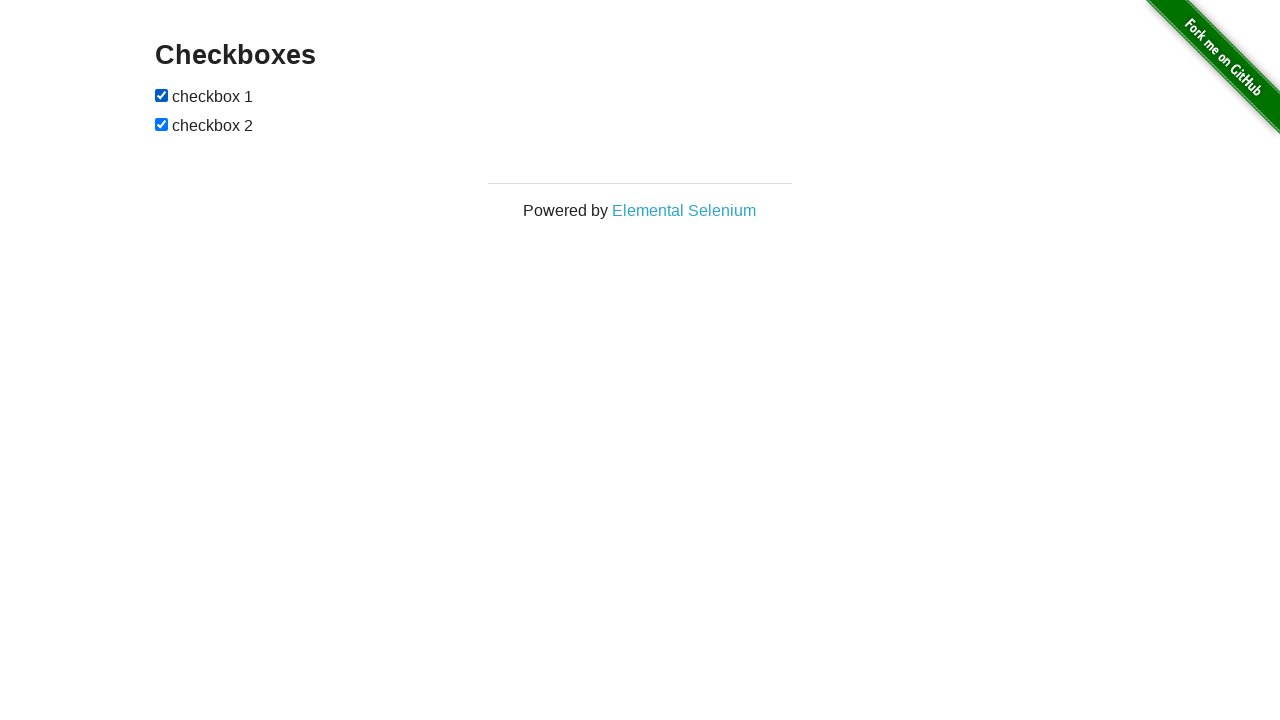

Second checkbox was already selected
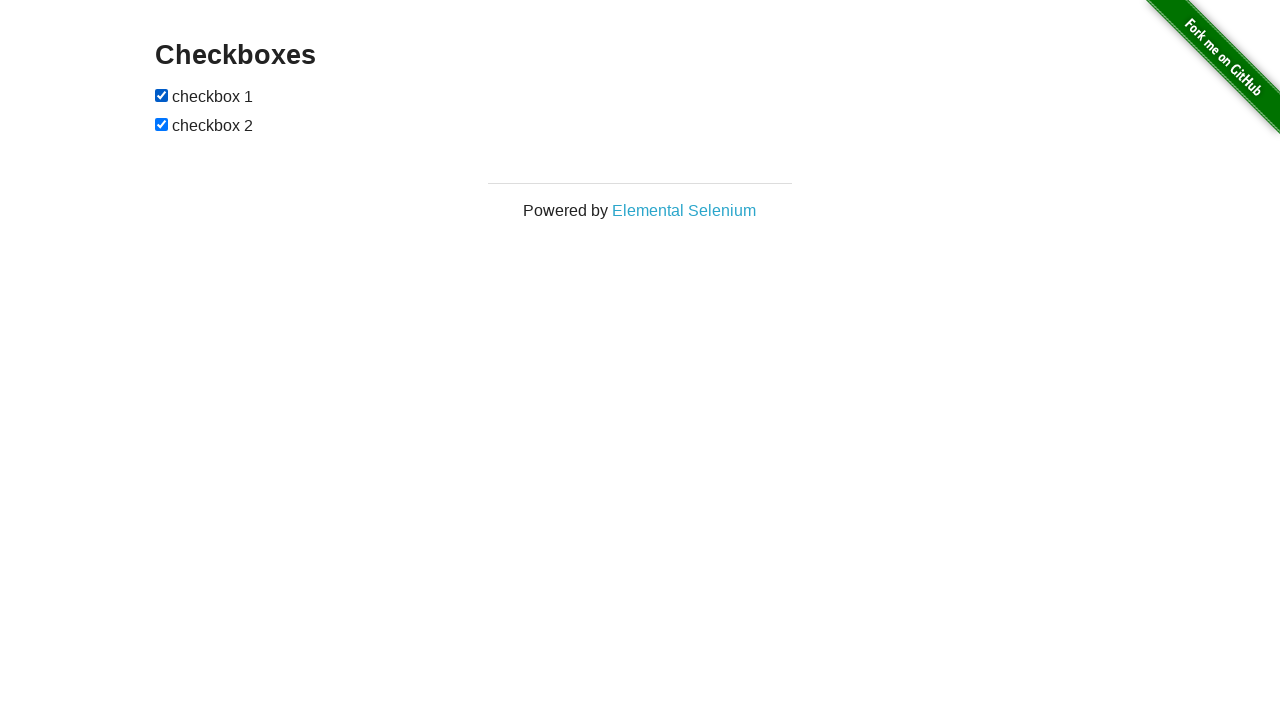

Verified second checkbox is checked
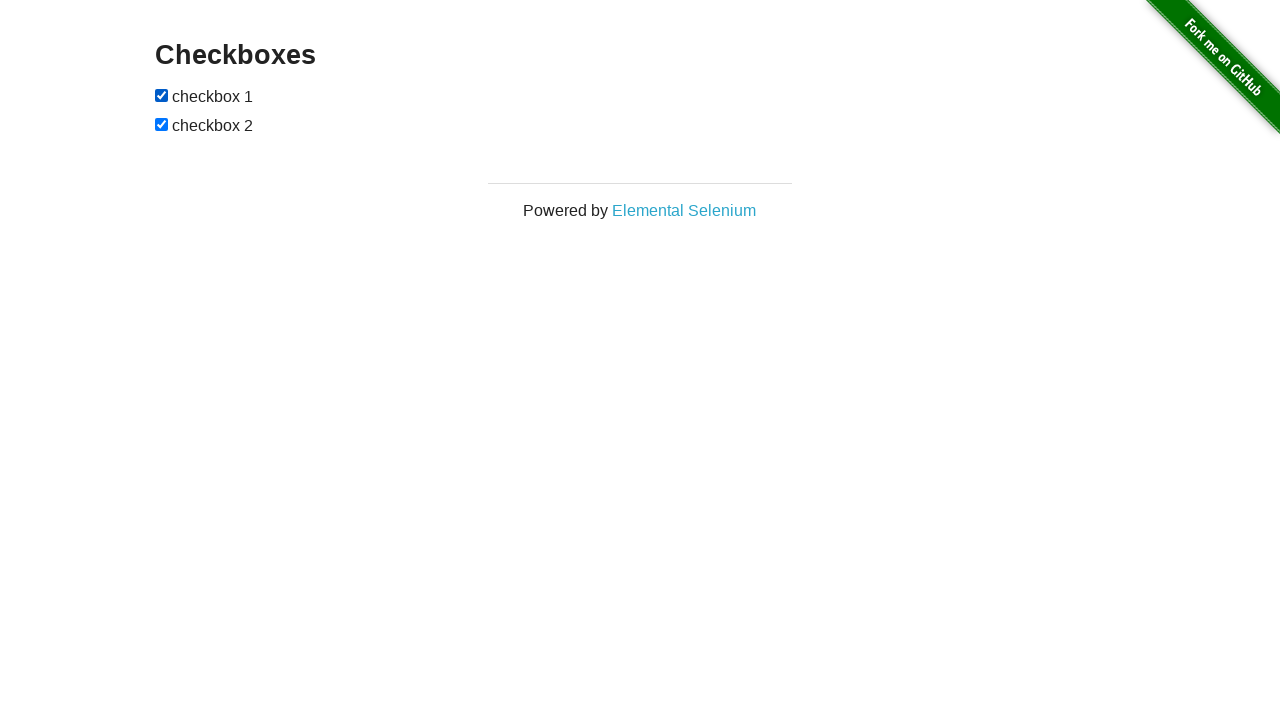

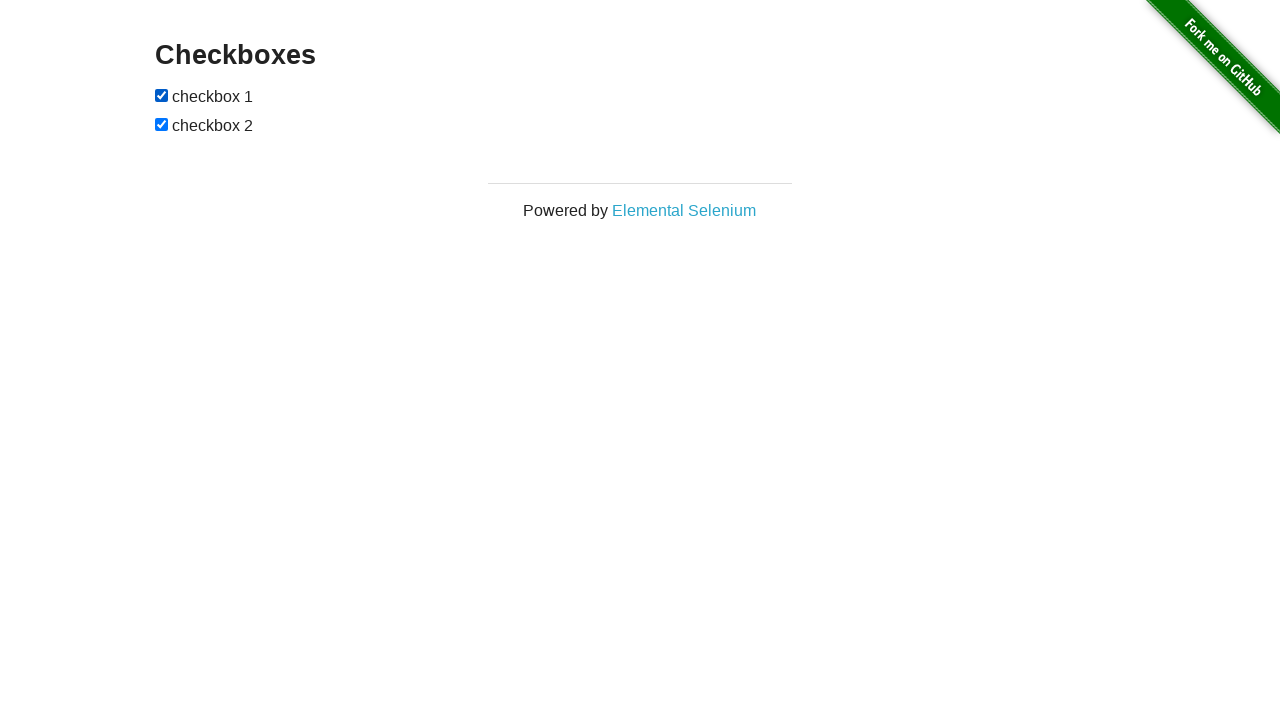